Tests JavaScript prompt functionality in W3Schools editor by triggering a prompt, entering text, and verifying the output

Starting URL: https://www.w3schools.com/js/tryit.asp?filename=tryjs_prompt

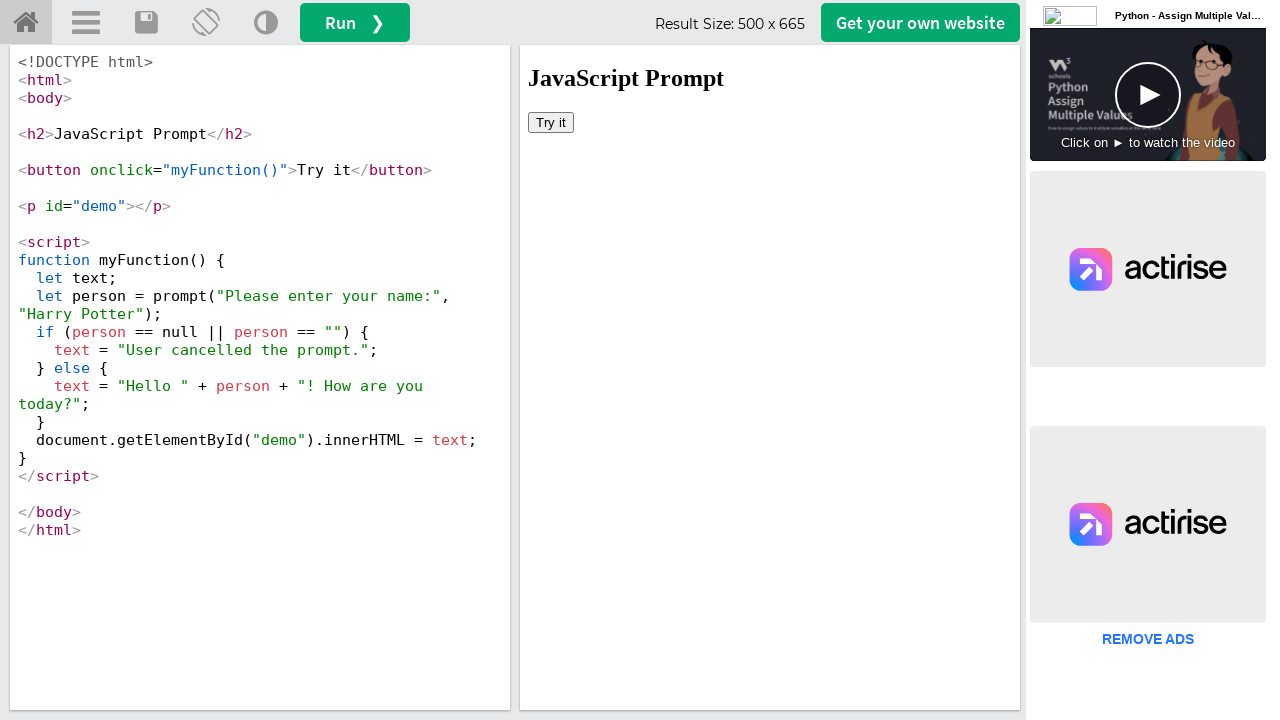

Located iframe with ID 'iframeResult'
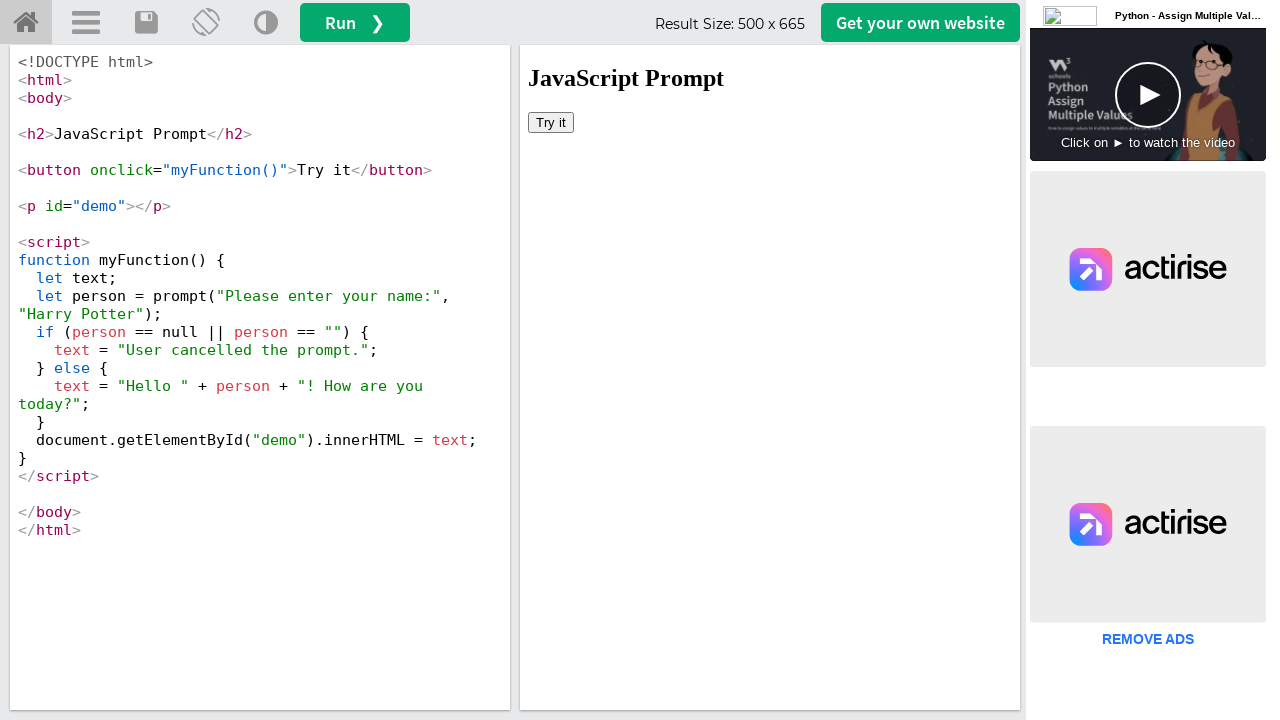

Clicked 'Try it' button to trigger JavaScript prompt at (551, 122) on #iframeResult >> internal:control=enter-frame >> xpath=//button[text()='Try it']
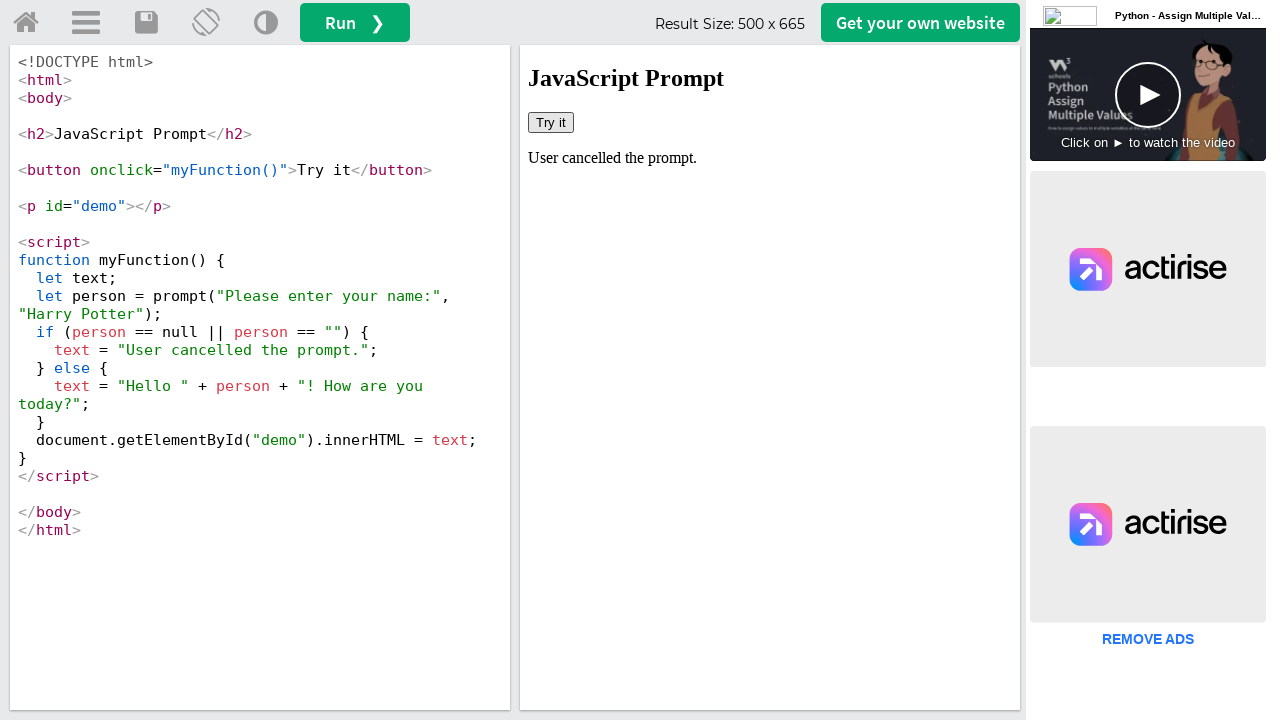

Set up dialog handler to accept prompt with text 'Dharun...'
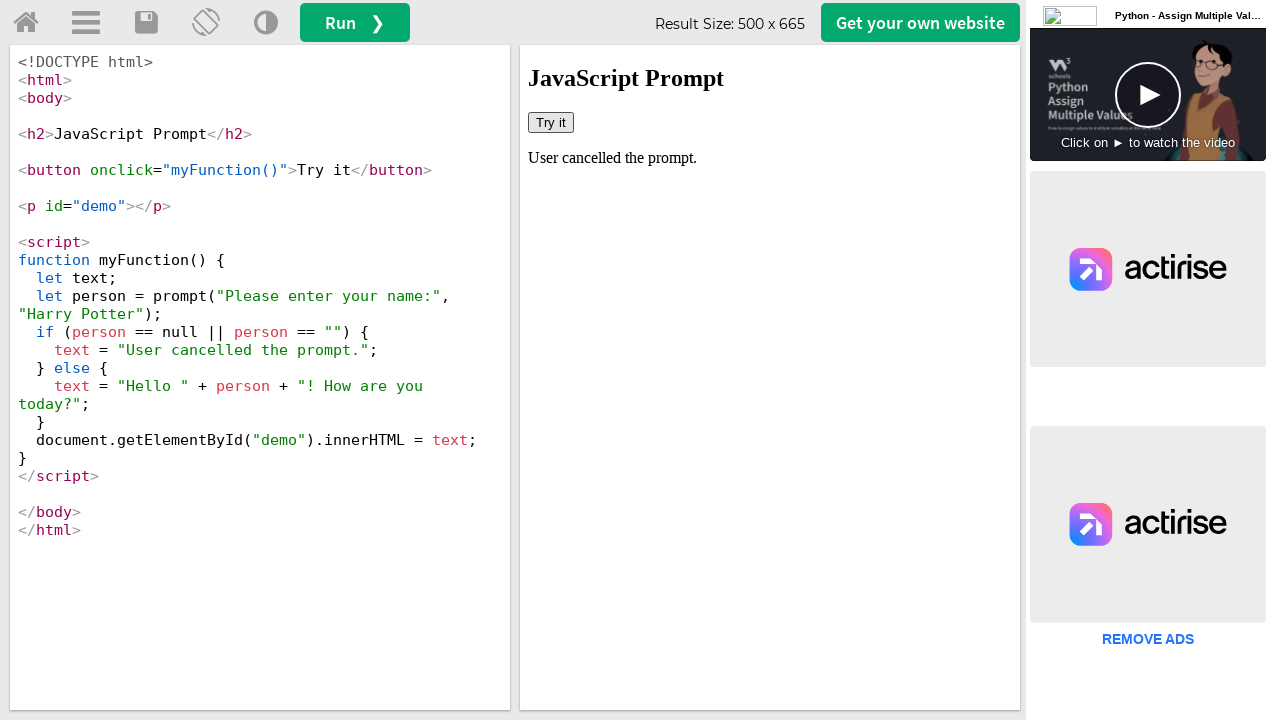

Retrieved output text from demo element
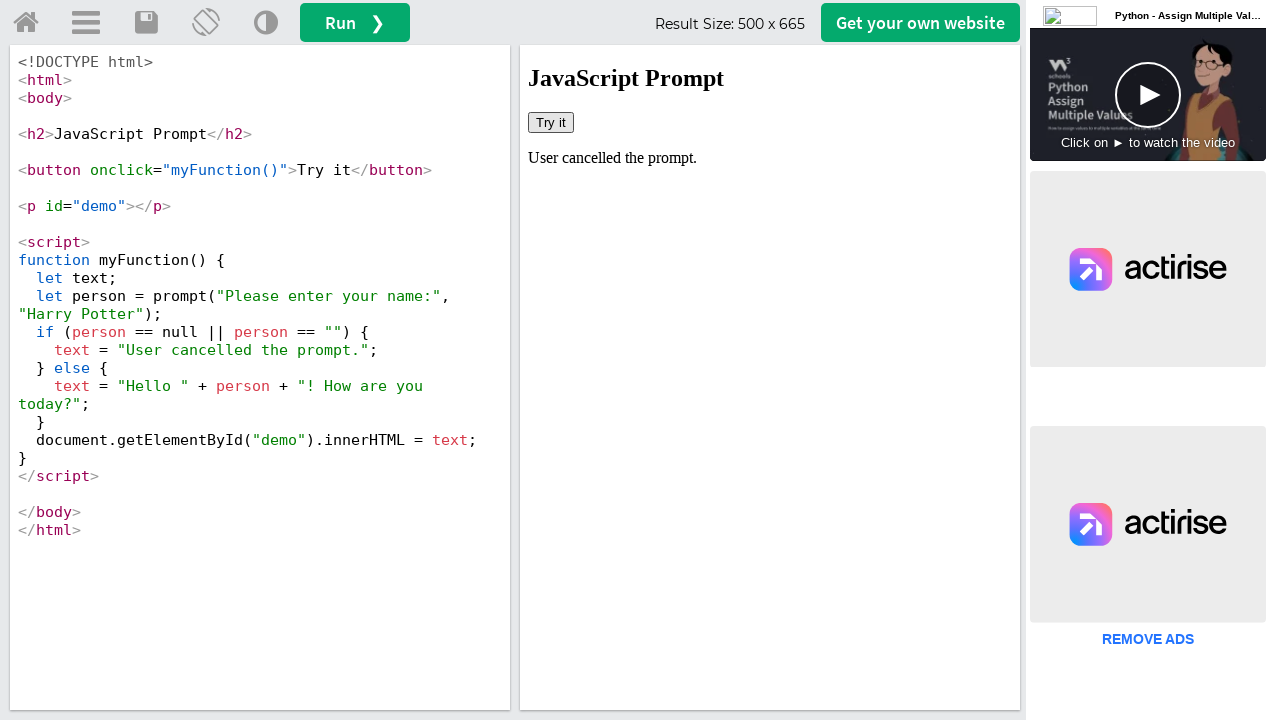

Printed output: User cancelled the prompt.
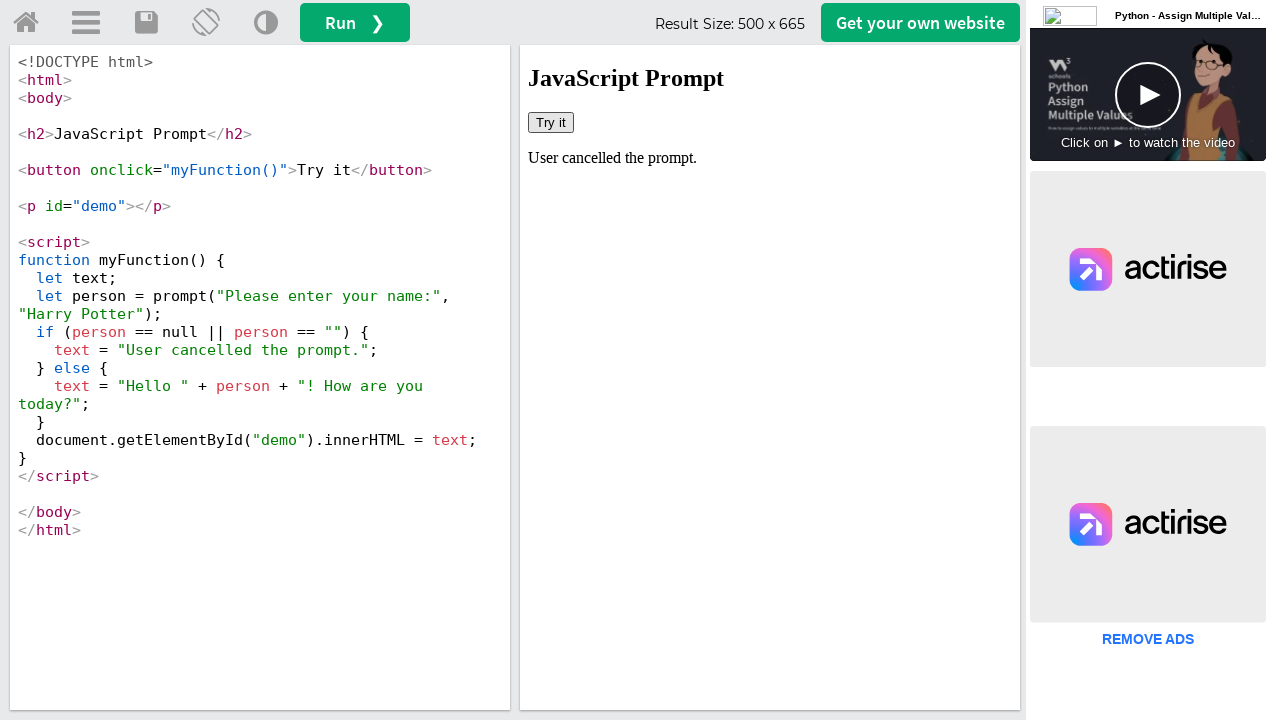

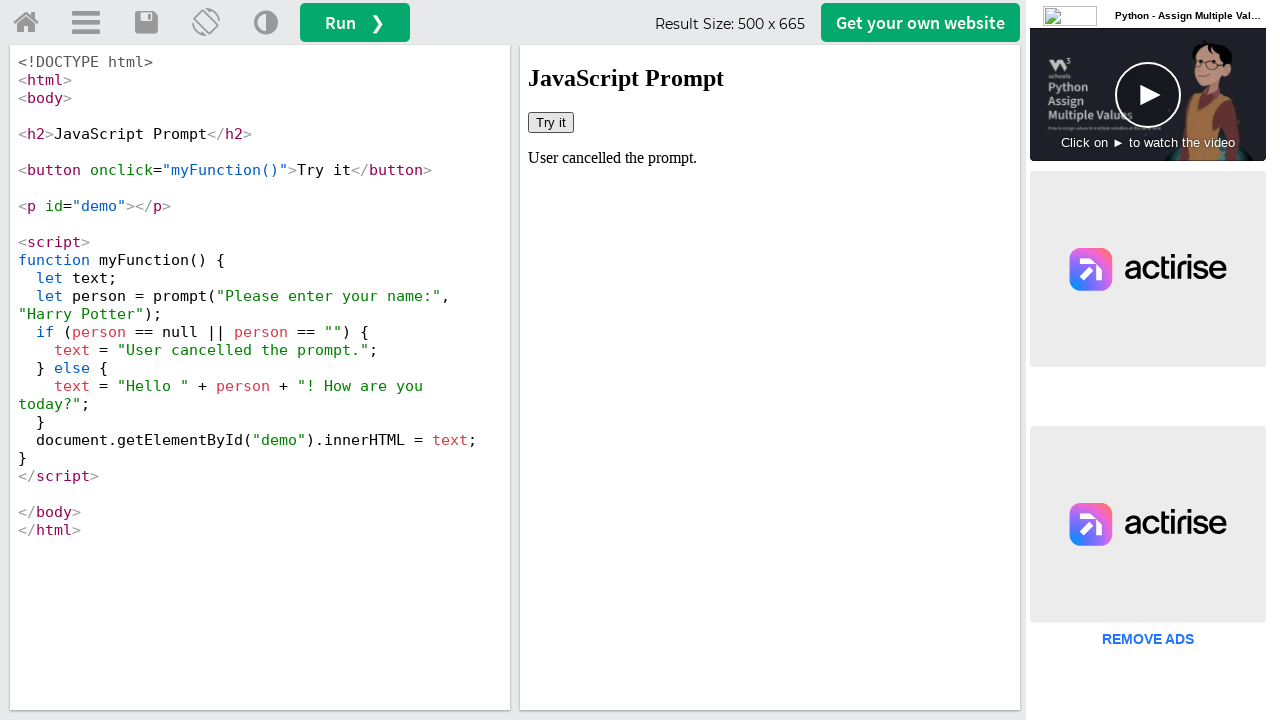